Tests a dynamic pricing page by waiting for a specific price to appear, then solving a mathematical challenge and submitting the answer

Starting URL: http://suninjuly.github.io/explicit_wait2.html

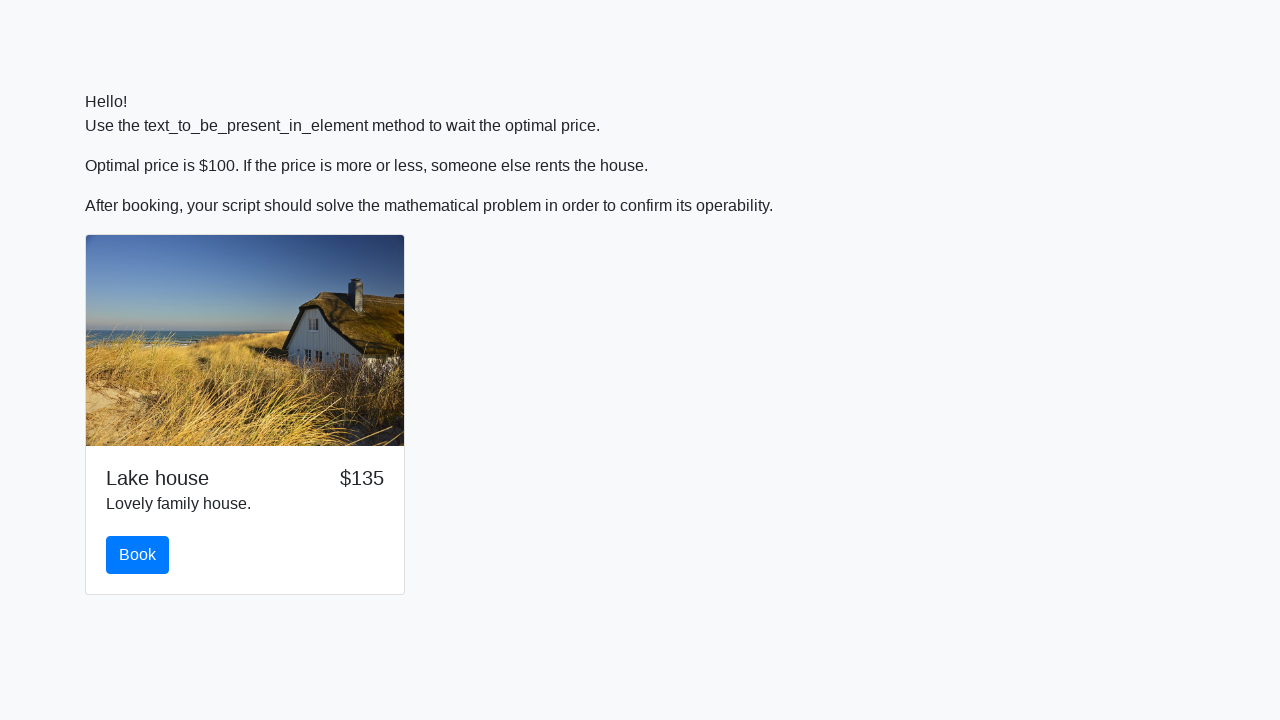

Waited for price to reach $100
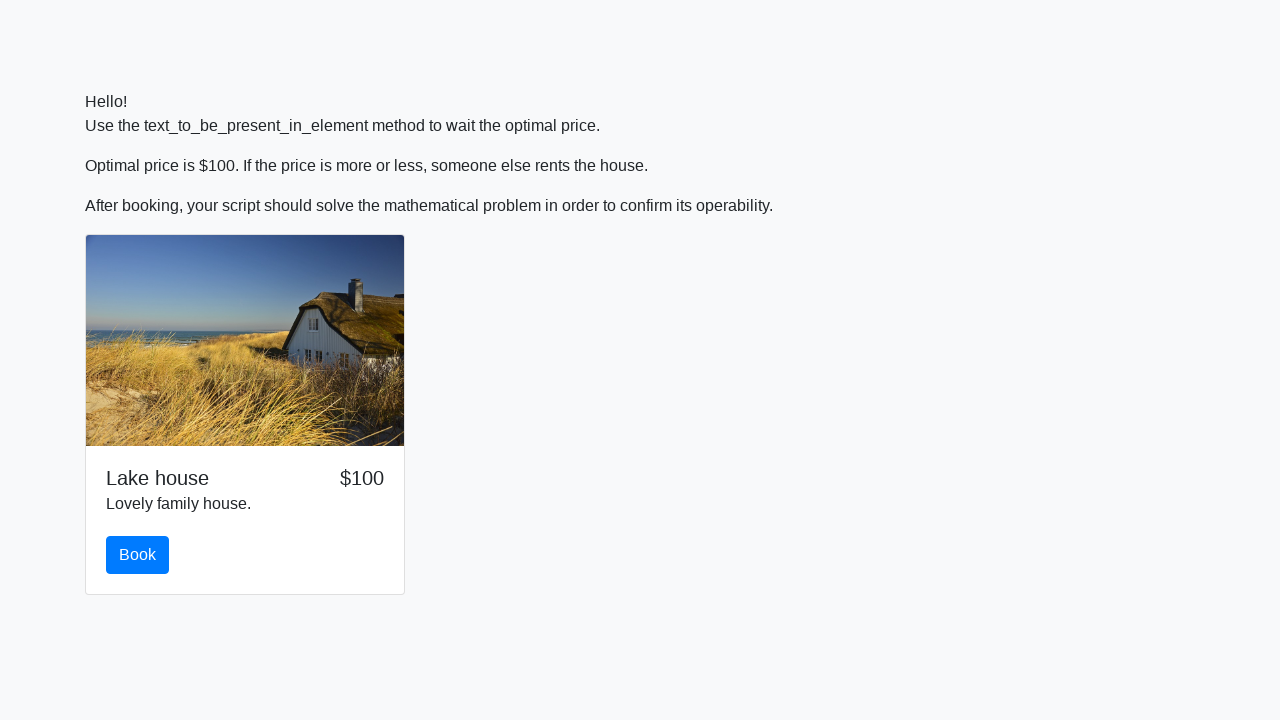

Clicked the book button at (138, 555) on #book
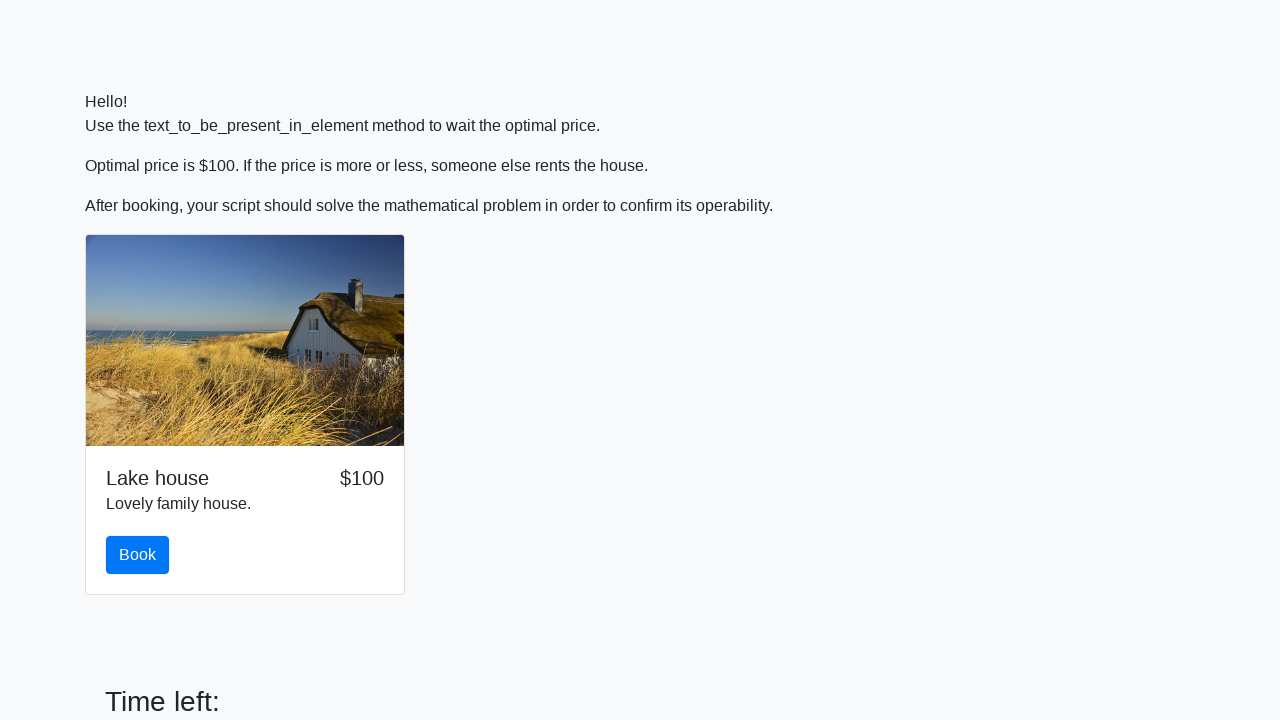

Retrieved input value for calculation: 291
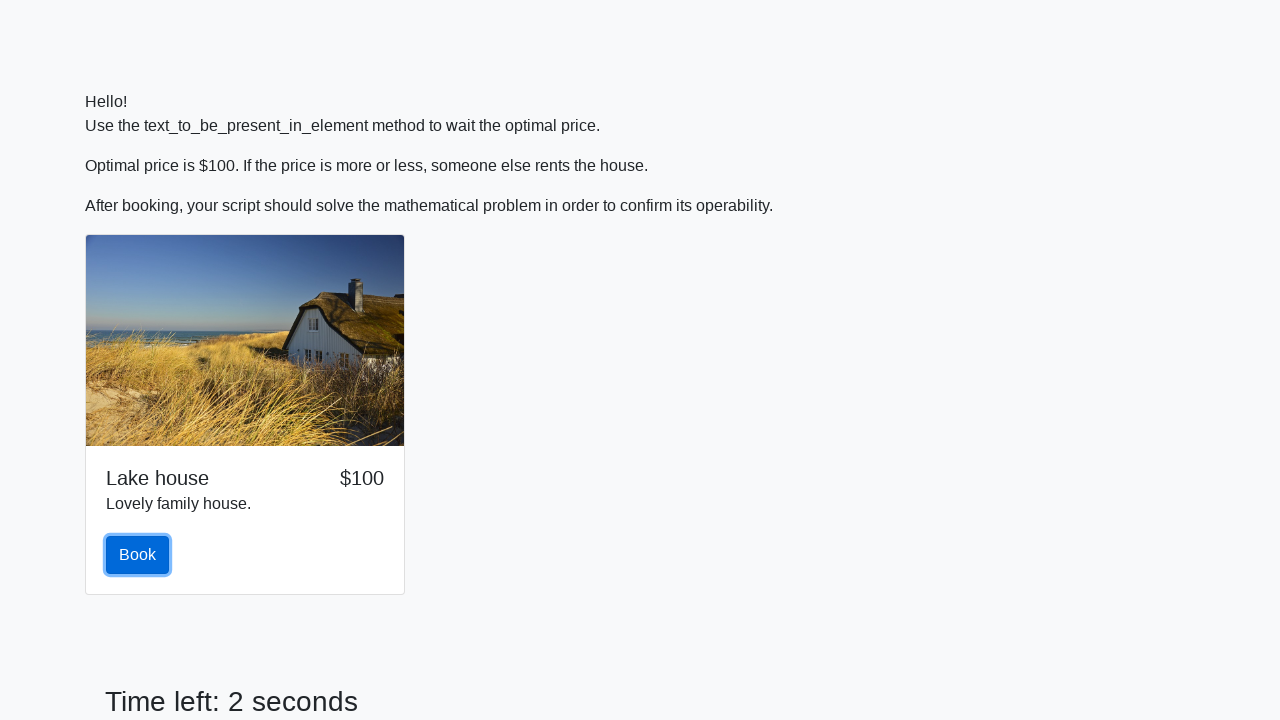

Calculated mathematical answer: 2.4015405032250197
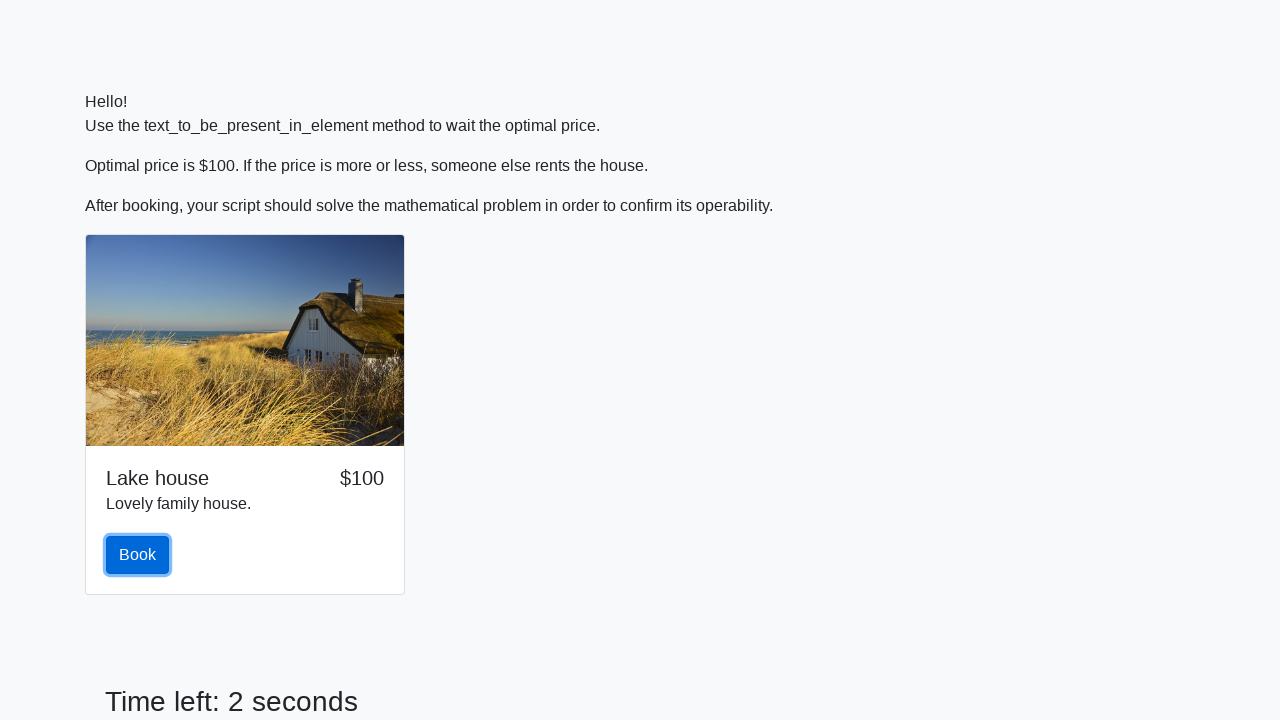

Filled answer field with calculated value on #answer
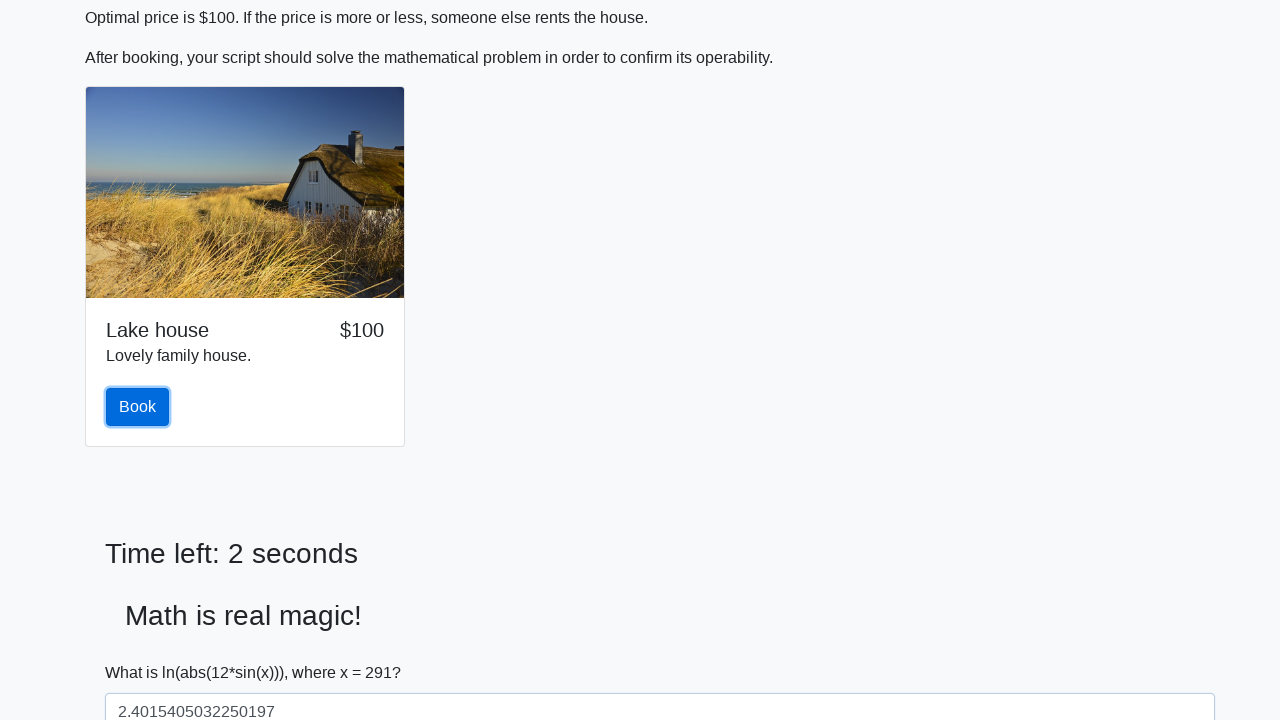

Clicked solve button to submit answer at (143, 651) on #solve
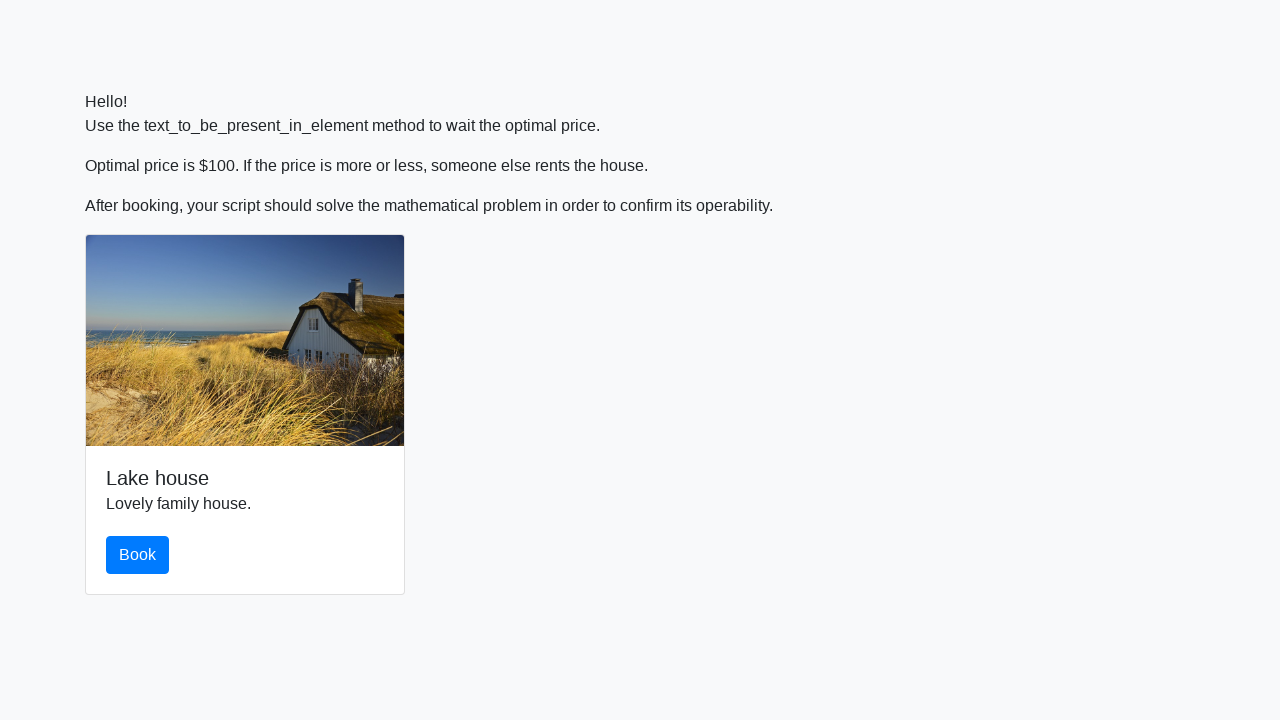

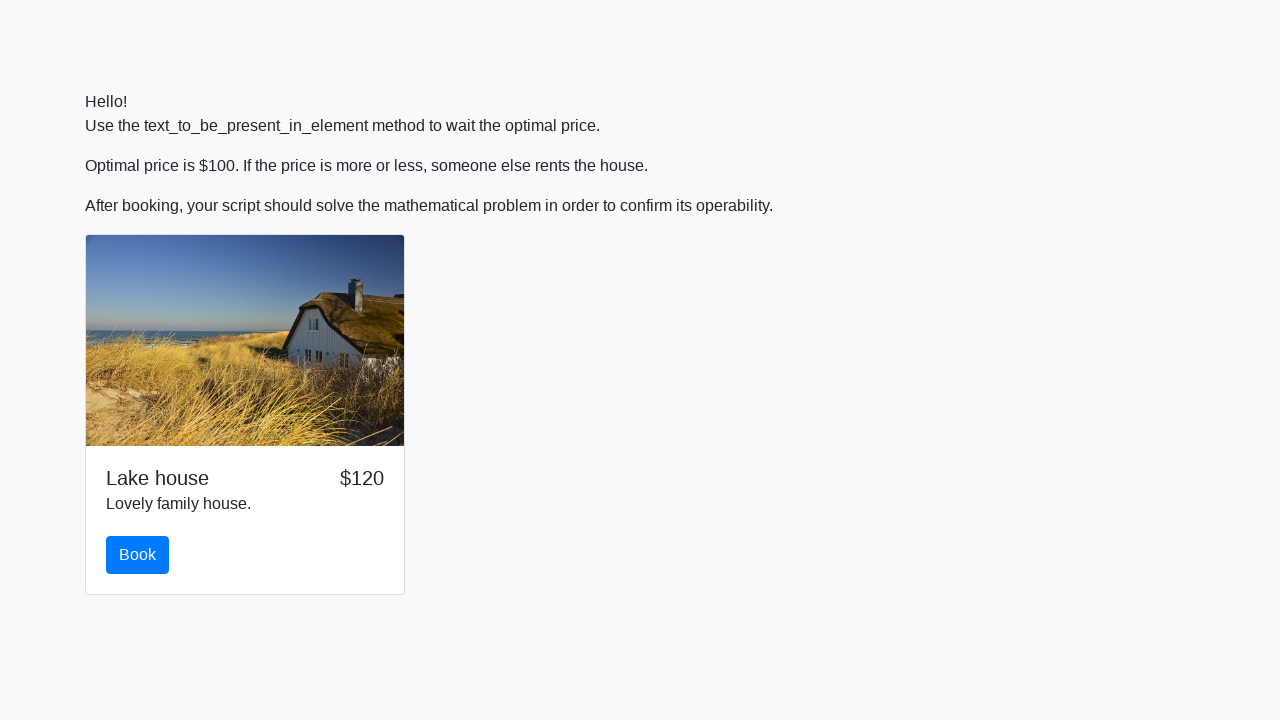